Tests radio button functionality by selecting the "Red" radio button and "Football" checkbox, verifying they are selected after clicking

Starting URL: https://testcenter.techproeducation.com/index.php?page=radio-buttons

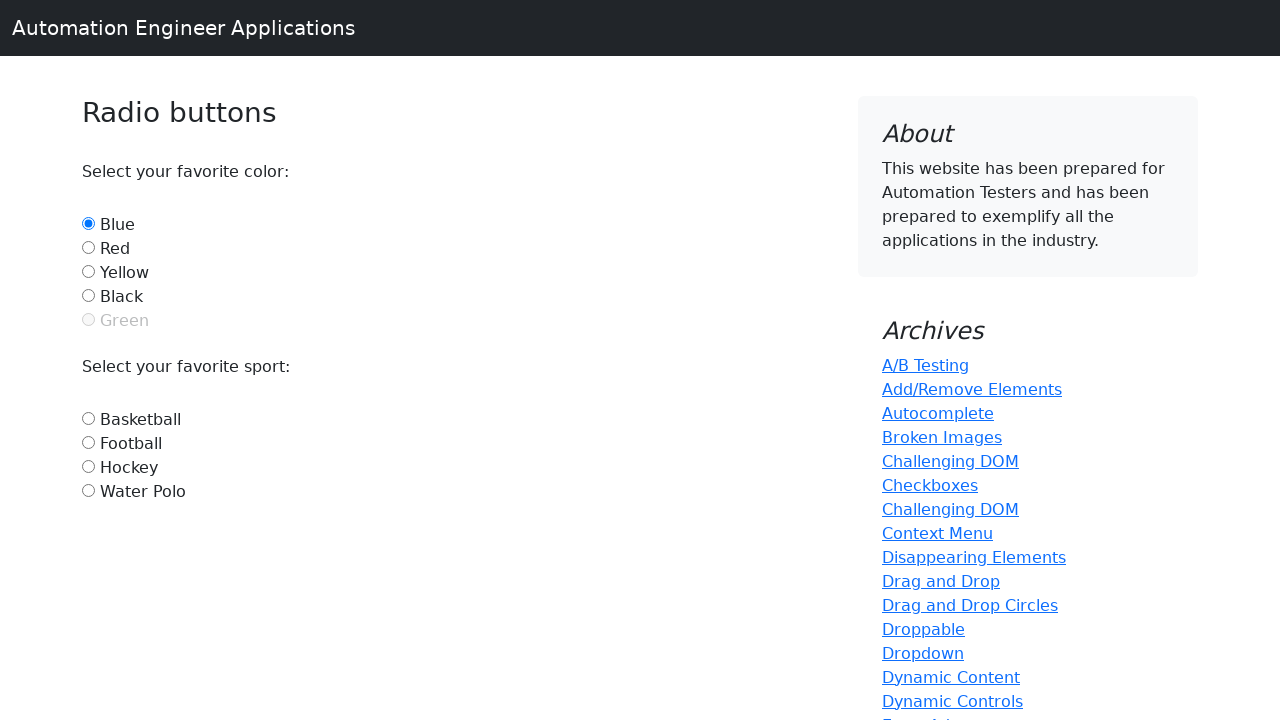

Located the Red radio button
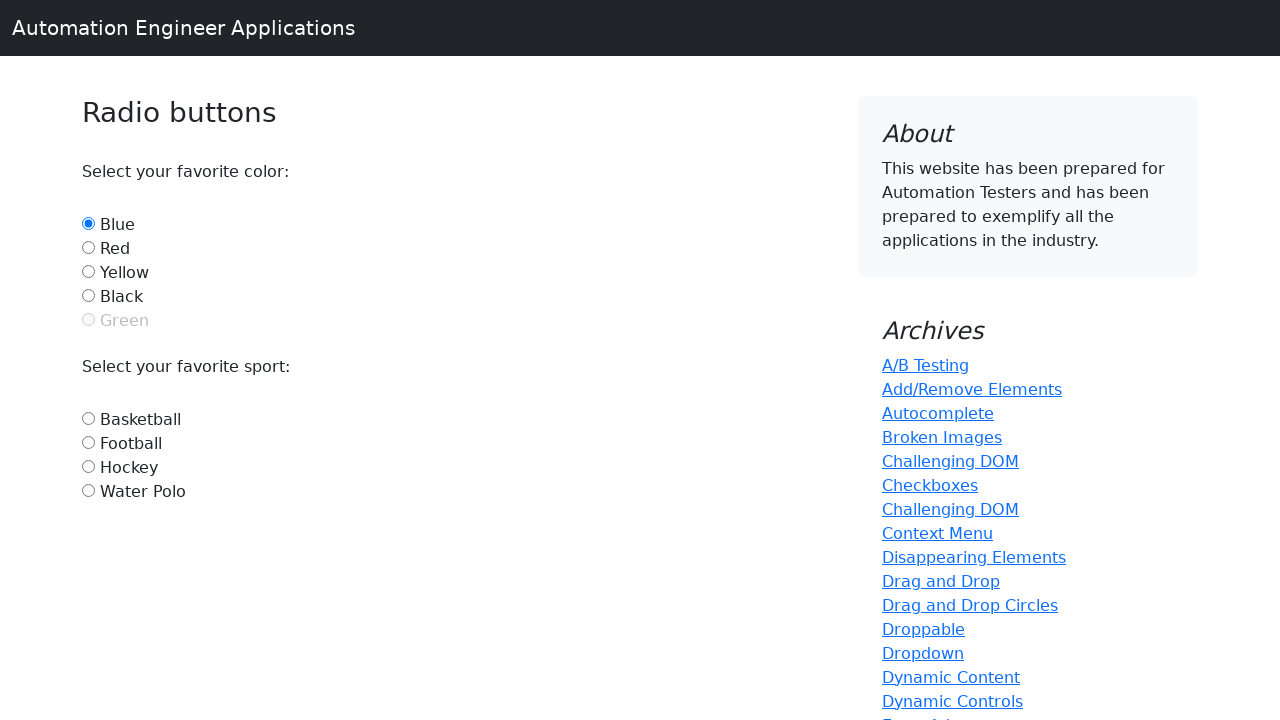

Clicked the Red radio button to select it at (88, 247) on #red
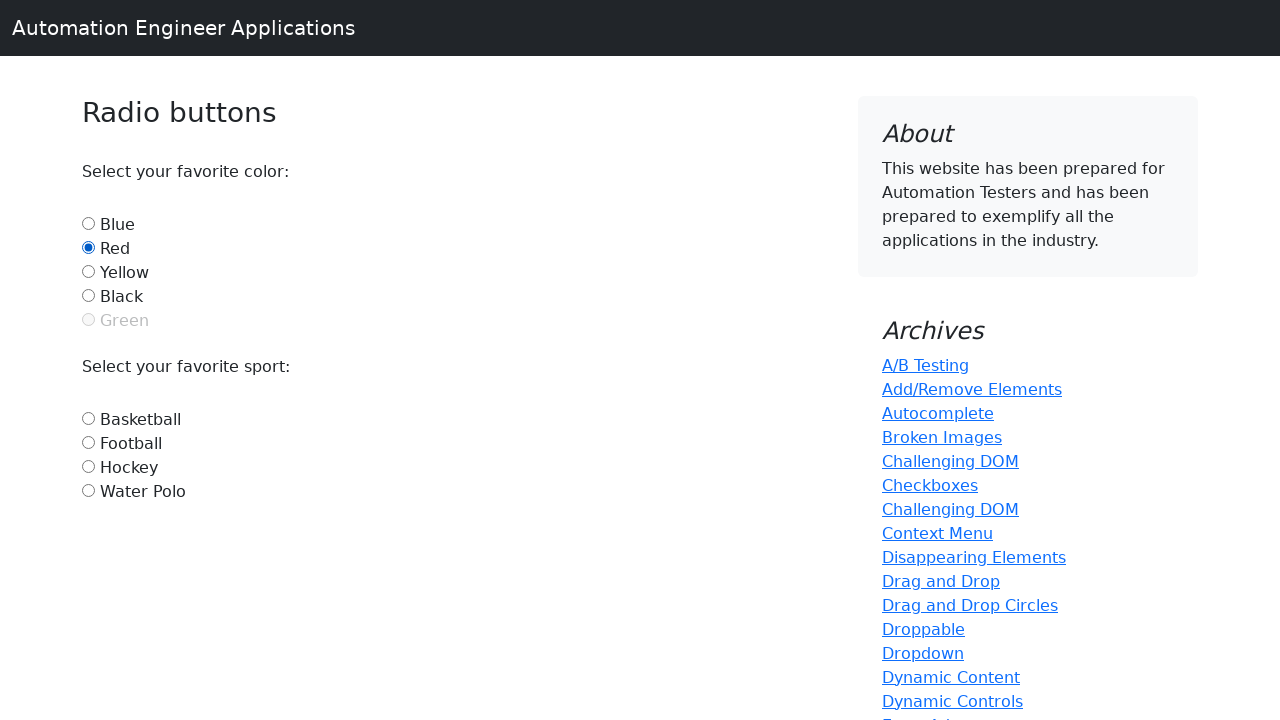

Verified that the Red radio button is selected
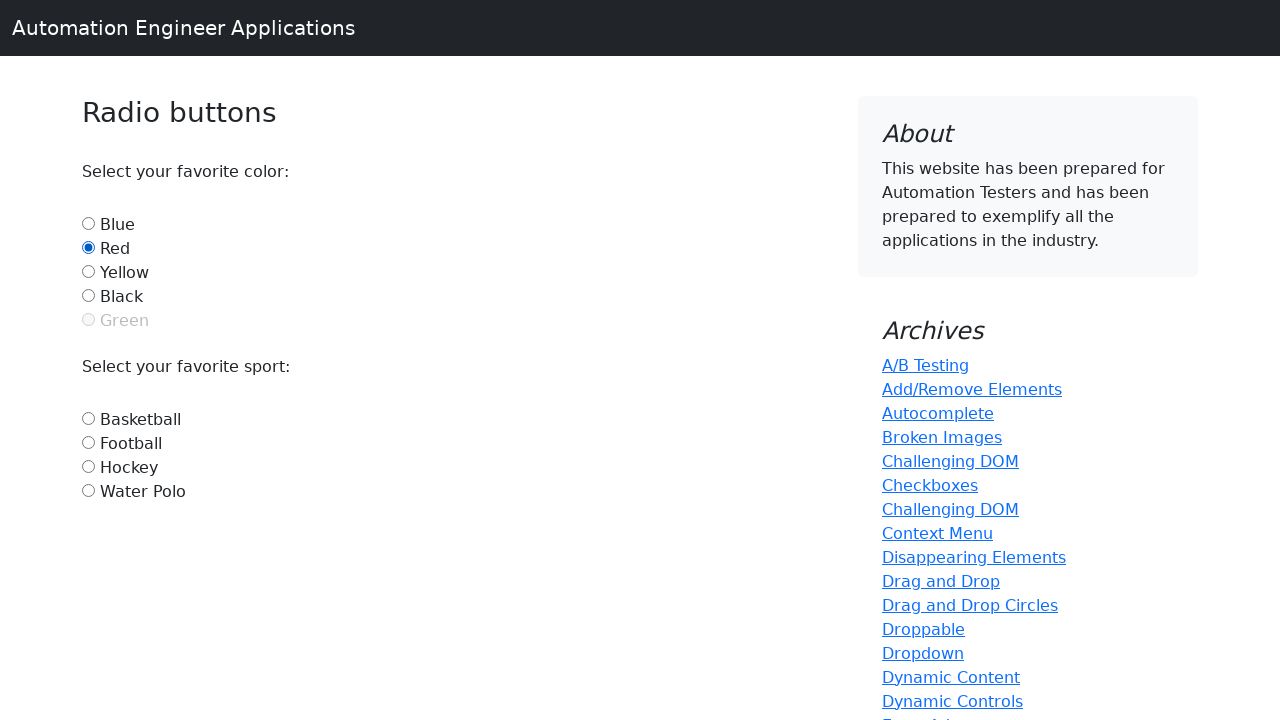

Located the Football checkbox
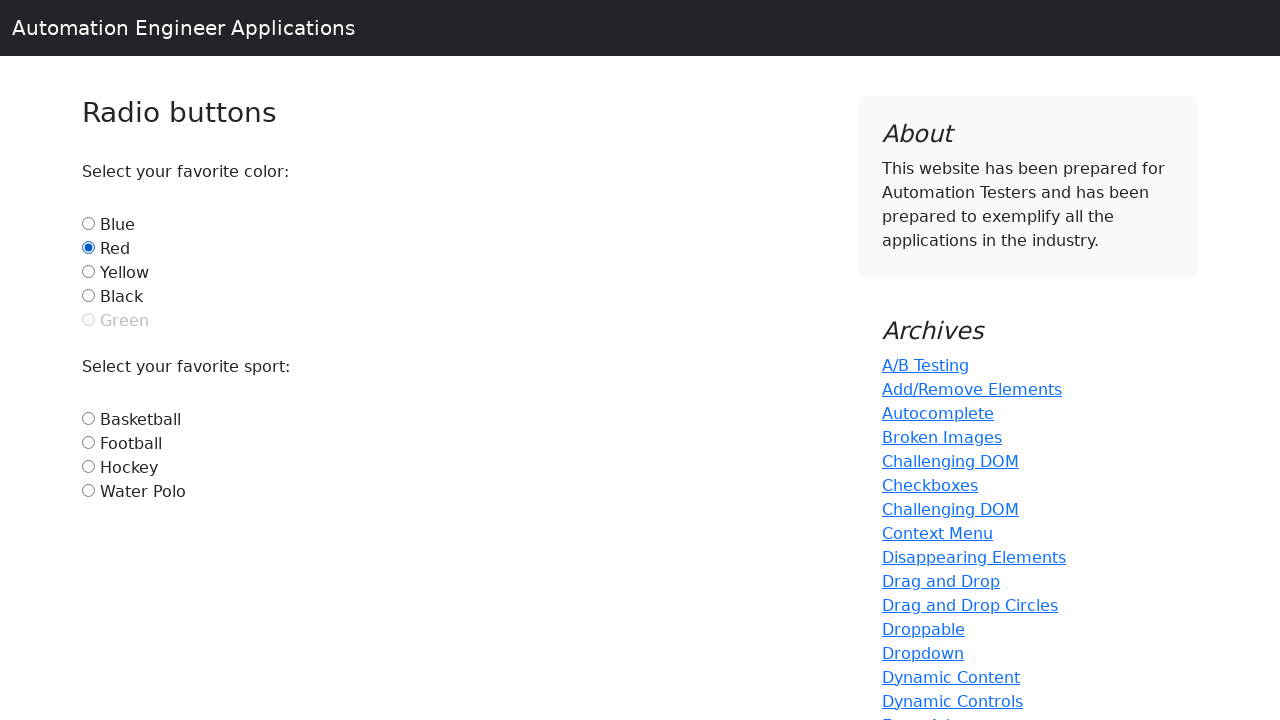

Clicked the Football checkbox to select it at (88, 442) on #football
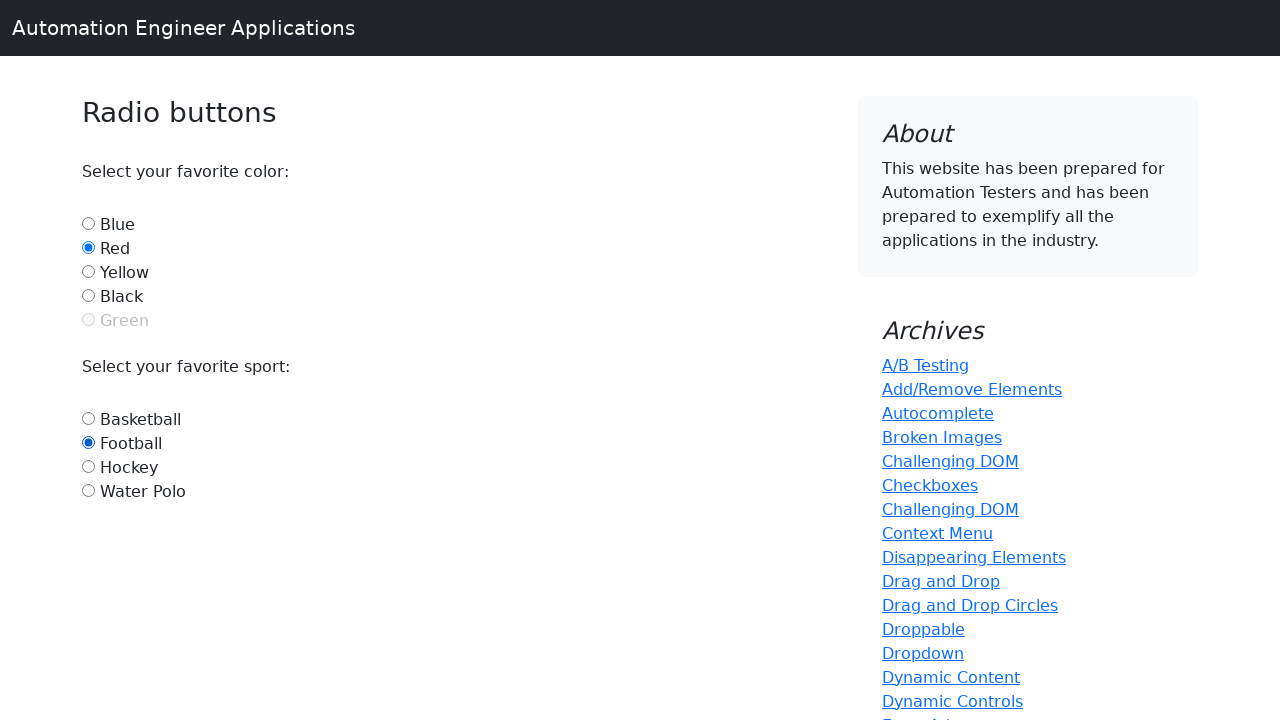

Verified that the Football checkbox is selected
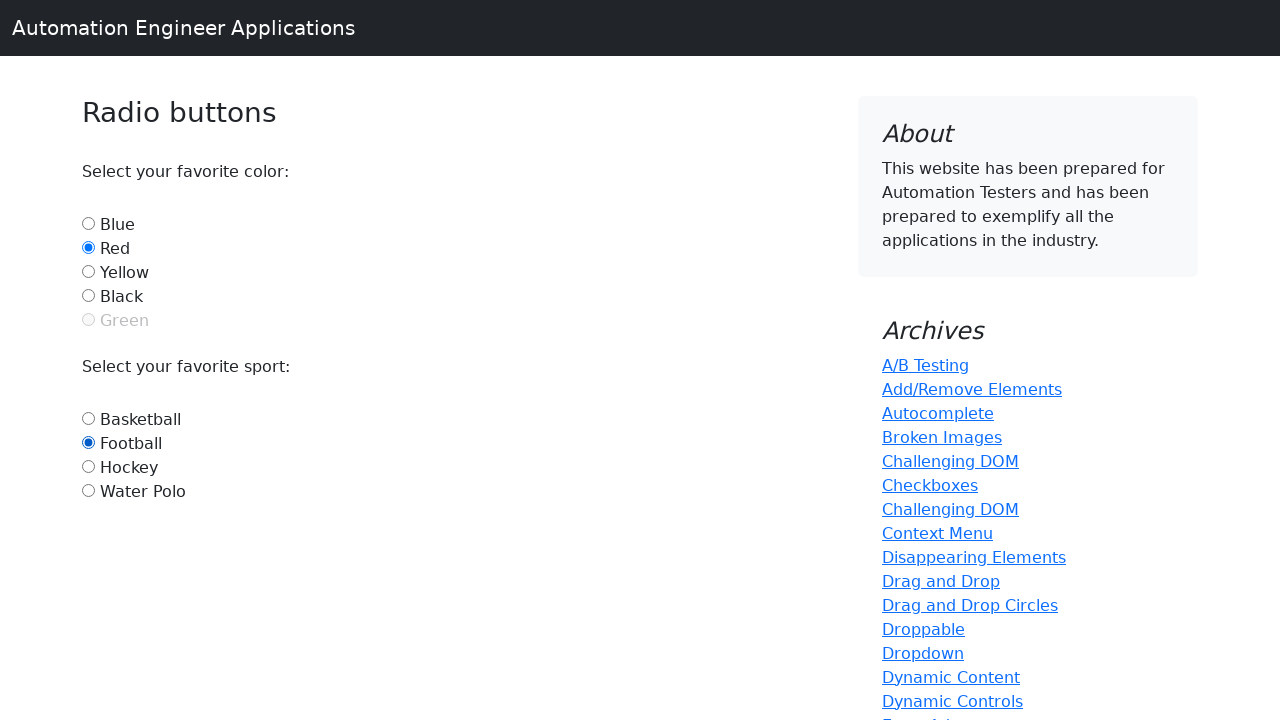

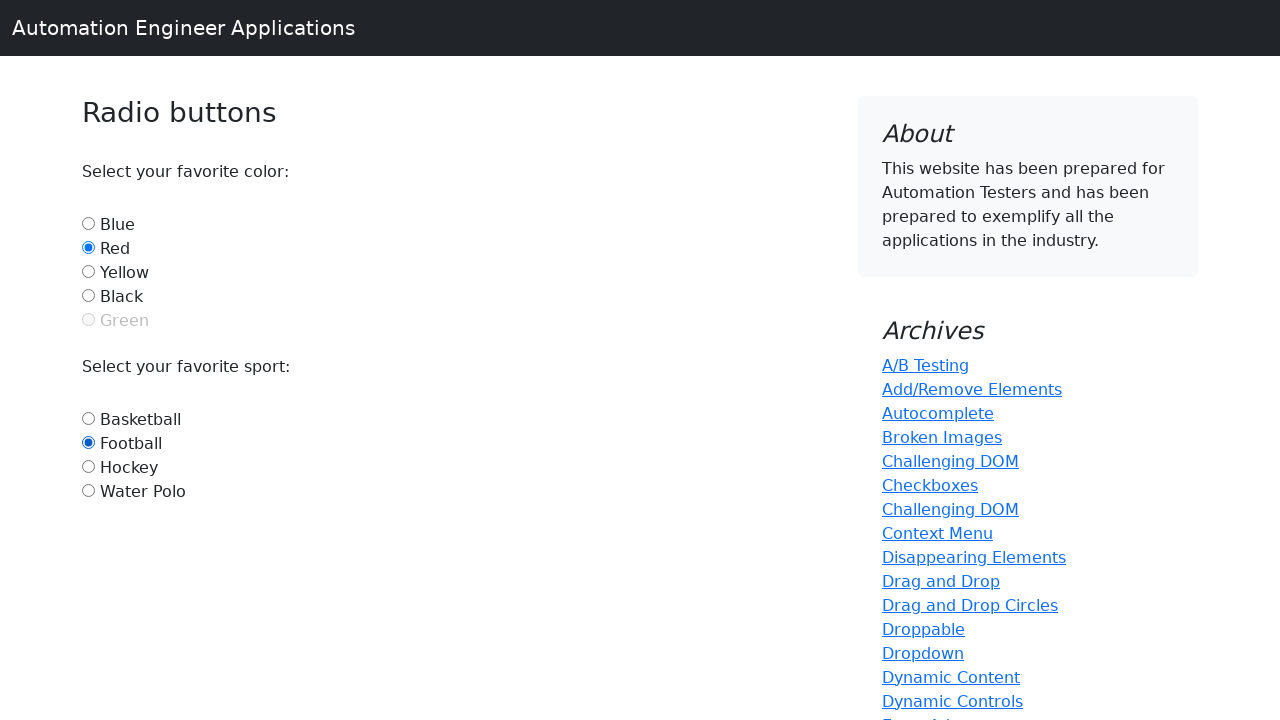